Tests navigation to the Shop section of an Angular practice website and verifies that product items are displayed on the page.

Starting URL: https://rahulshettyacademy.com/angularpractice/

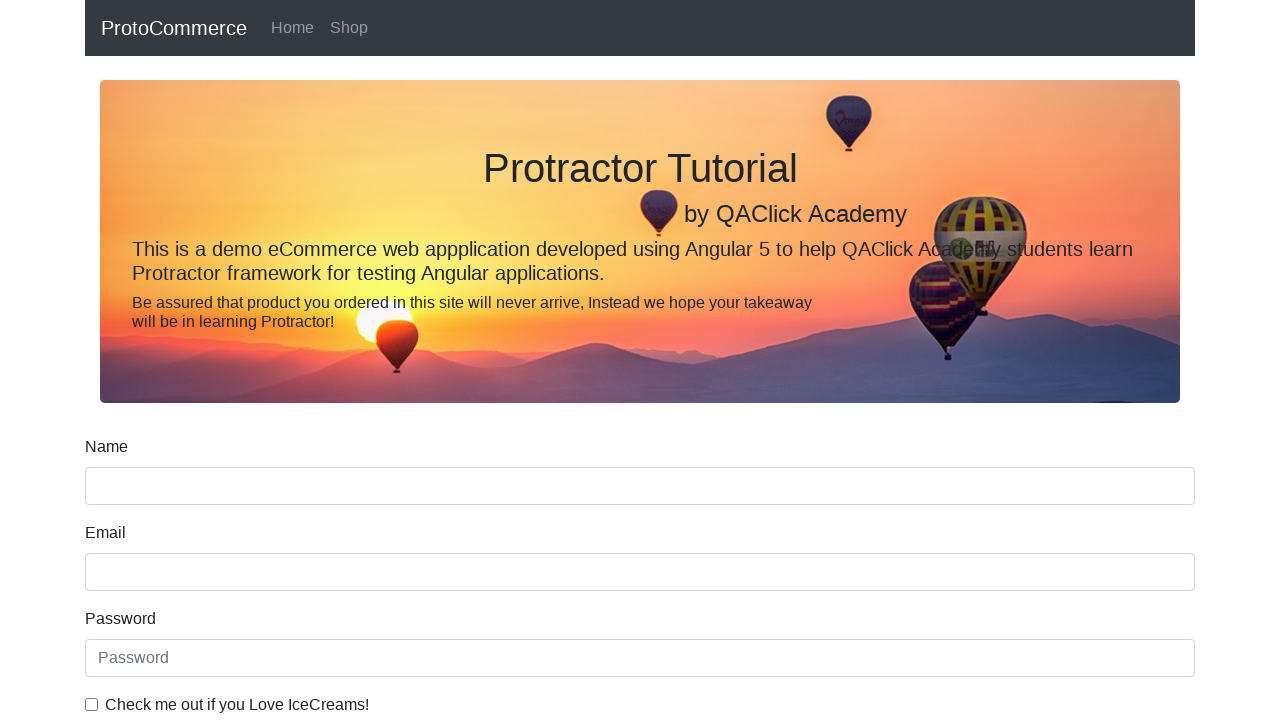

Clicked on the Shop link in the navigation at (349, 28) on xpath=//a[text()='Shop']
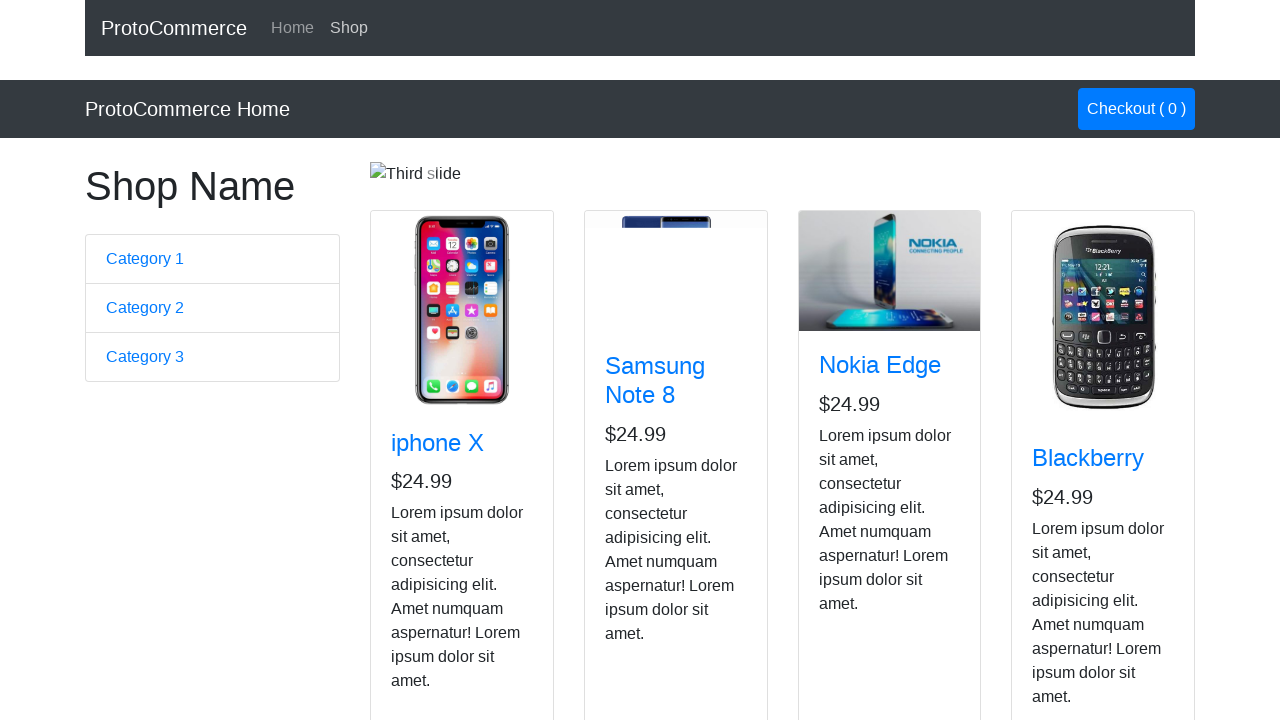

Shop items loaded and product headings are displayed
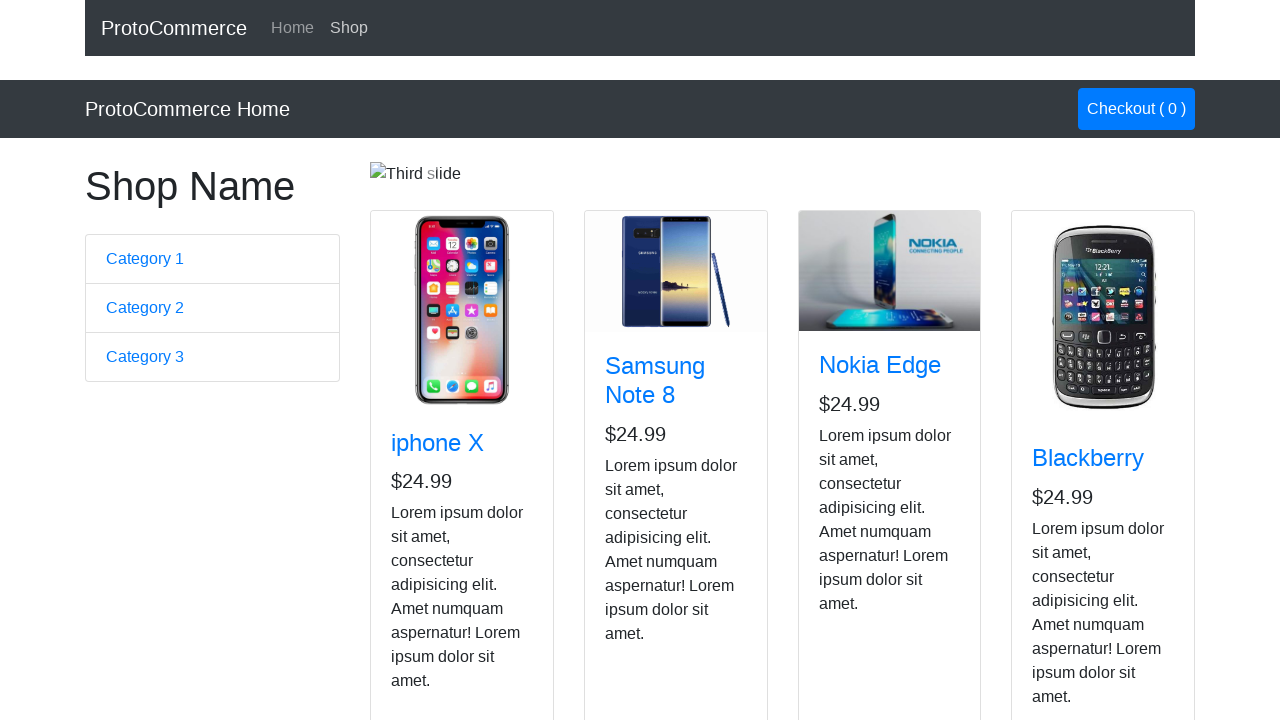

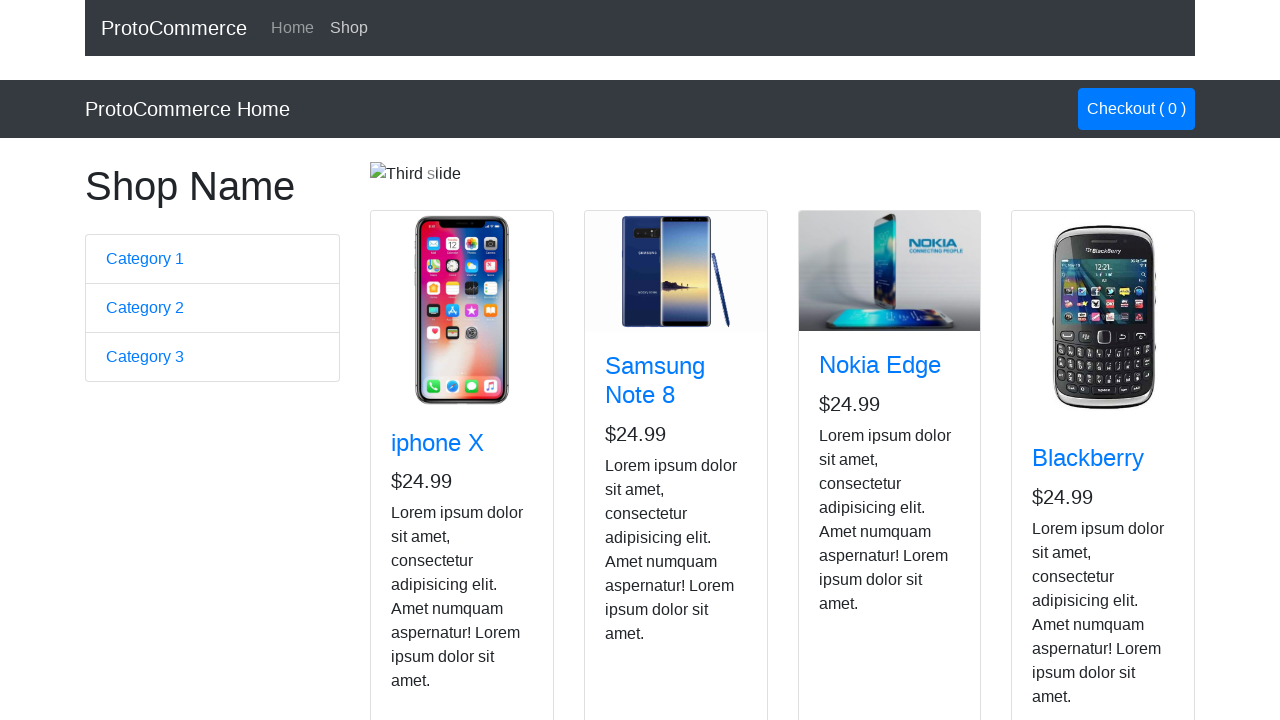